Tests dropdown selection functionality by navigating to the dropdown page and selecting the first option

Starting URL: https://the-internet.herokuapp.com/

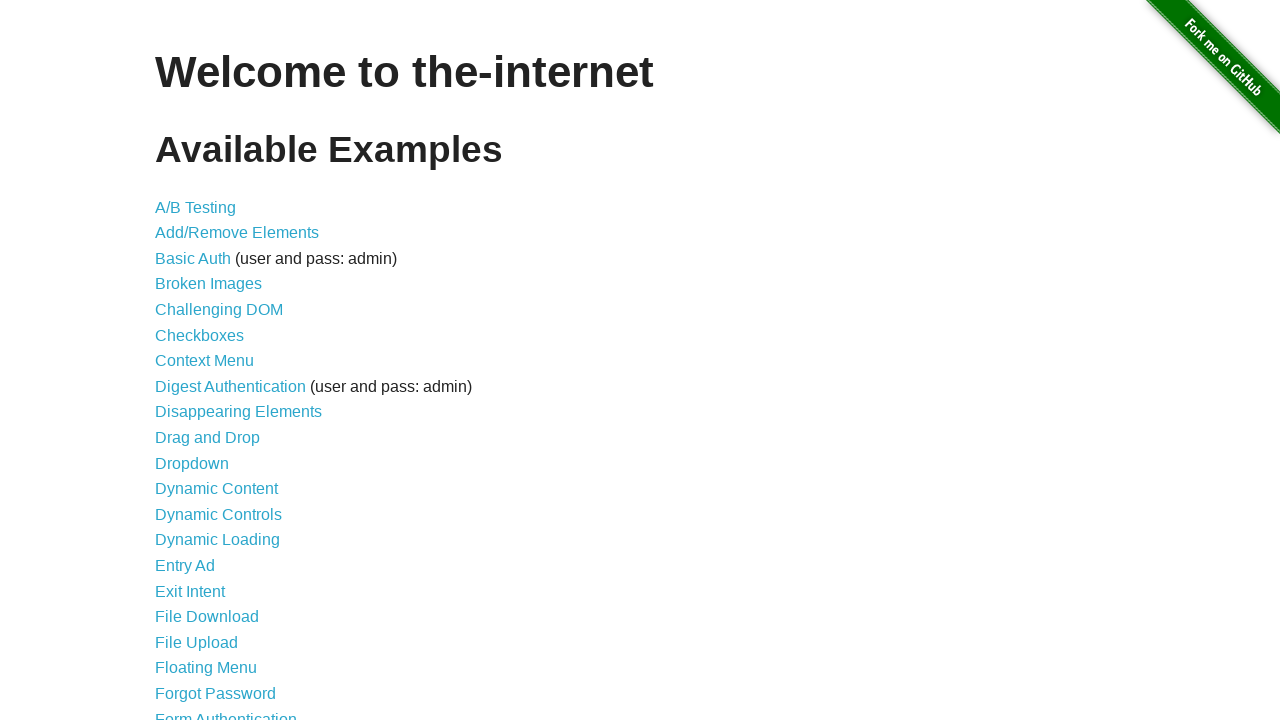

Clicked link to navigate to dropdown page at (192, 463) on a[href='/dropdown']
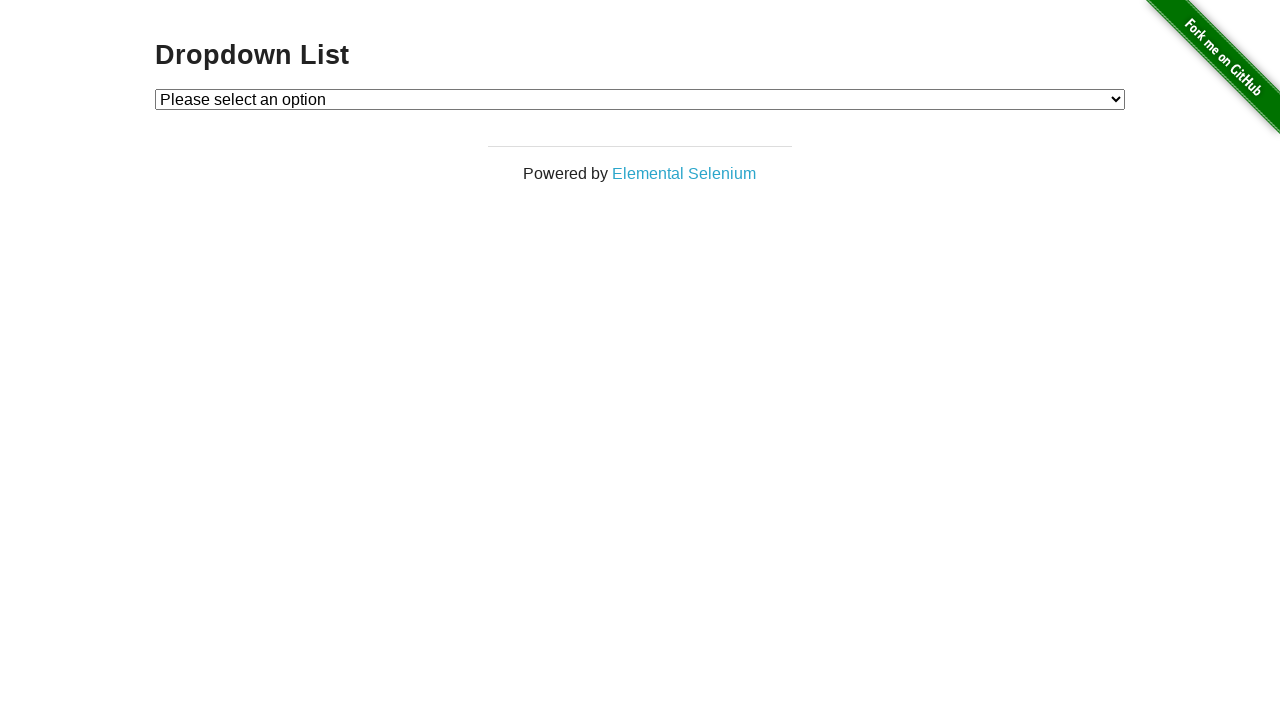

Dropdown element loaded and became visible
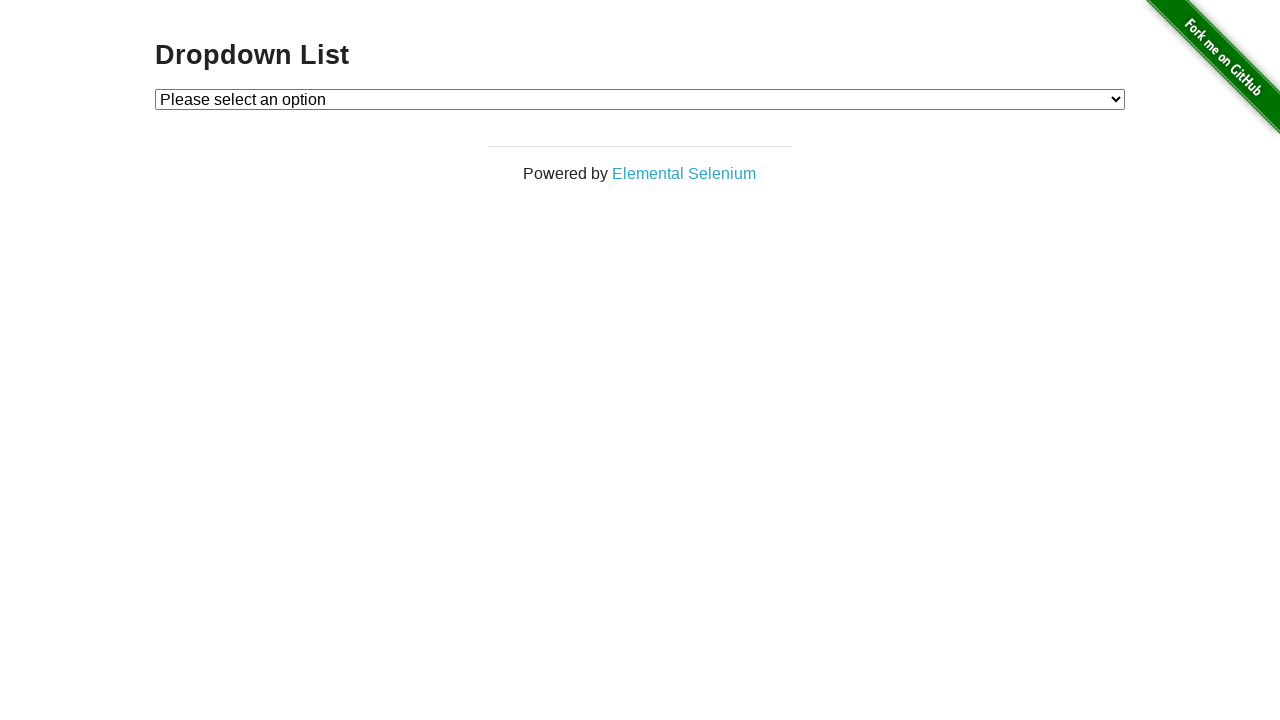

Selected first option (value='1') from dropdown on select#dropdown
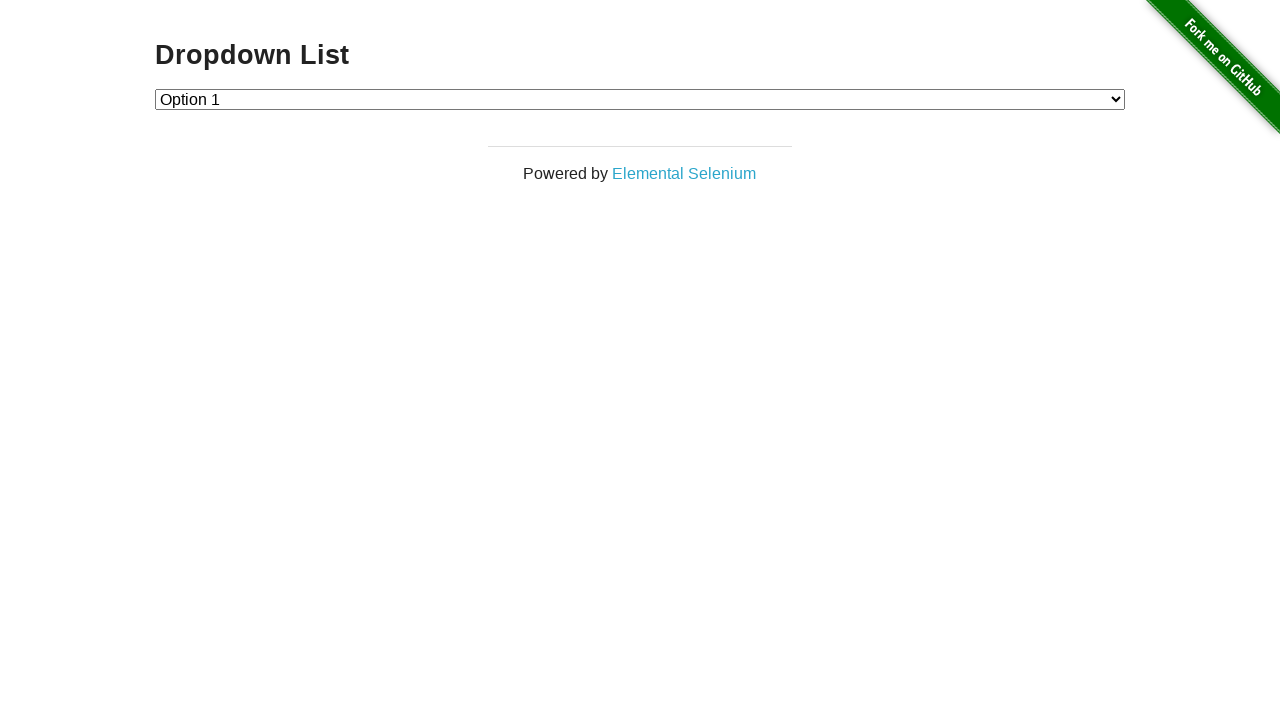

Retrieved selected dropdown value for verification
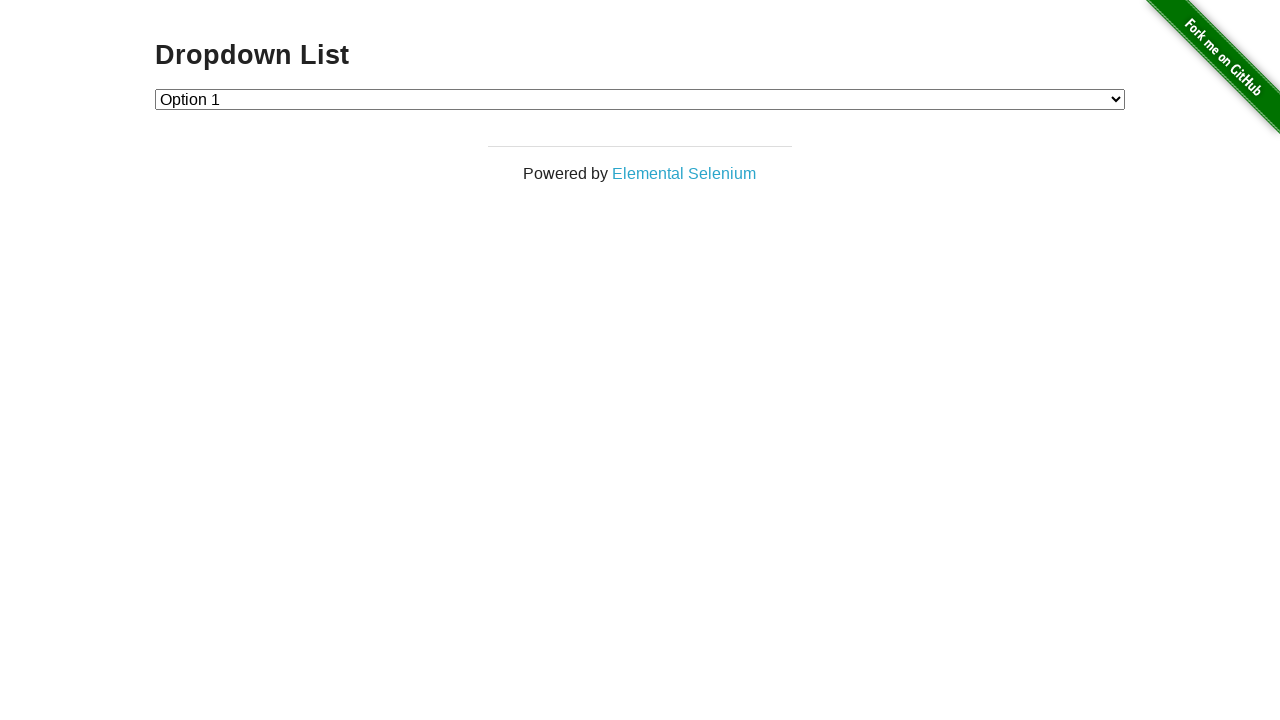

Verified that first option was successfully selected
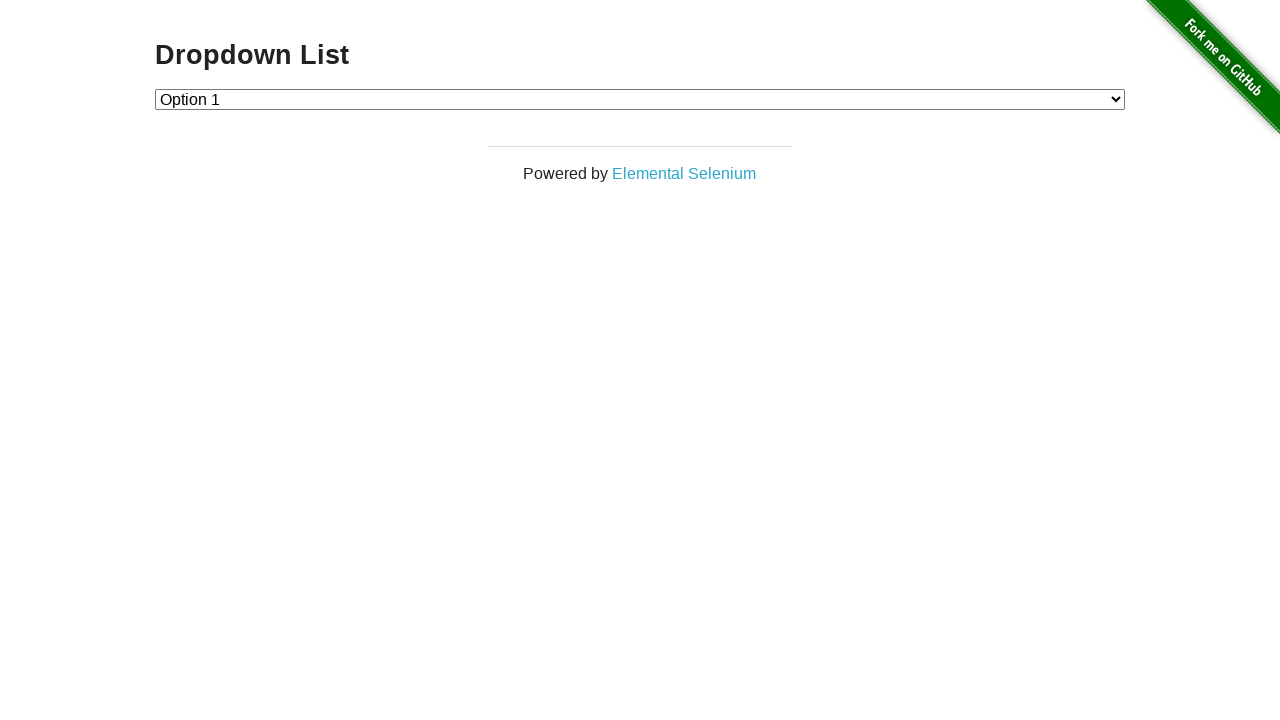

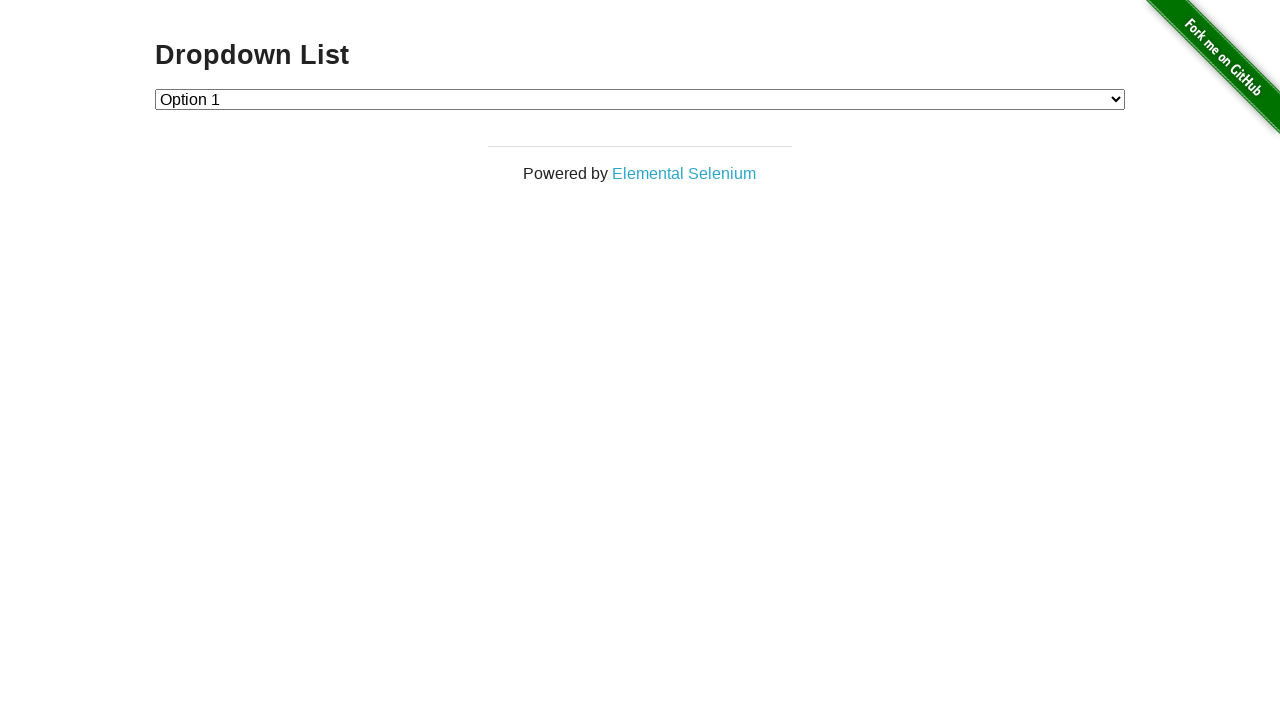